Tests handling of non-breaking space characters in button text by attempting to click a button with different XPath strategies

Starting URL: http://uitestingplayground.com/nbsp

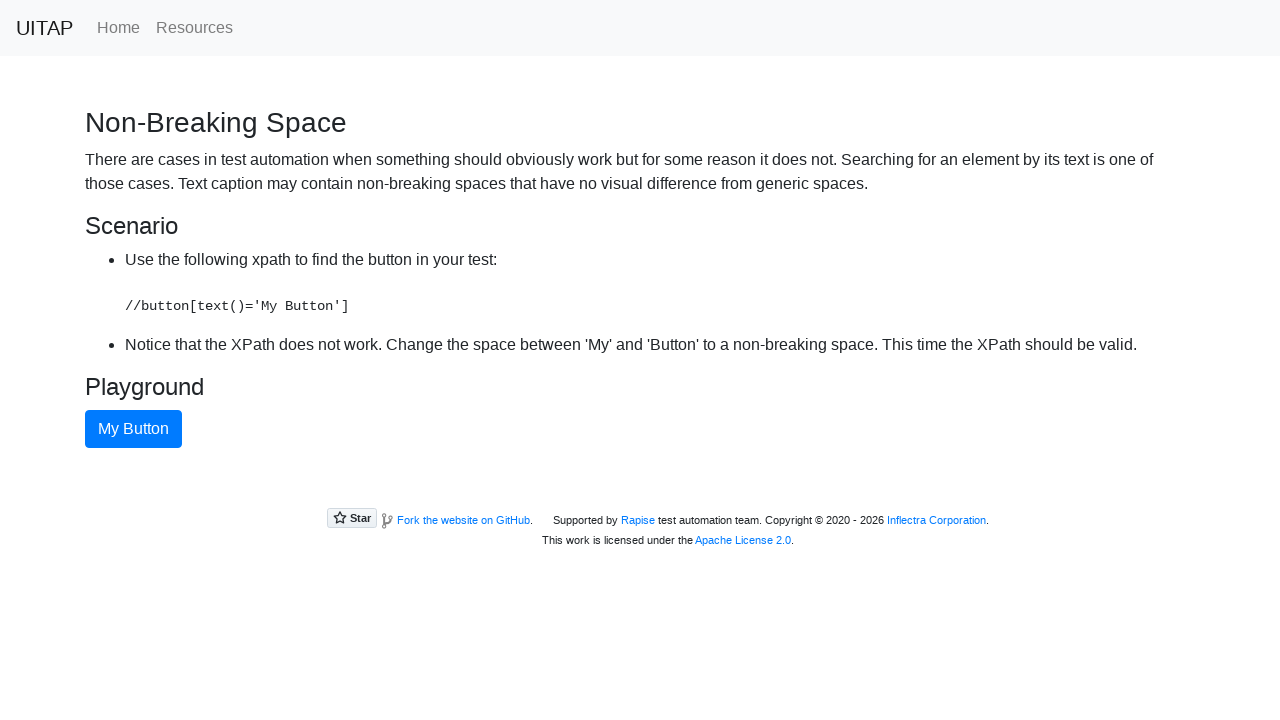

Failed to find button with regular space XPath - non-breaking space detected on xpath=//button[text()='My Button']
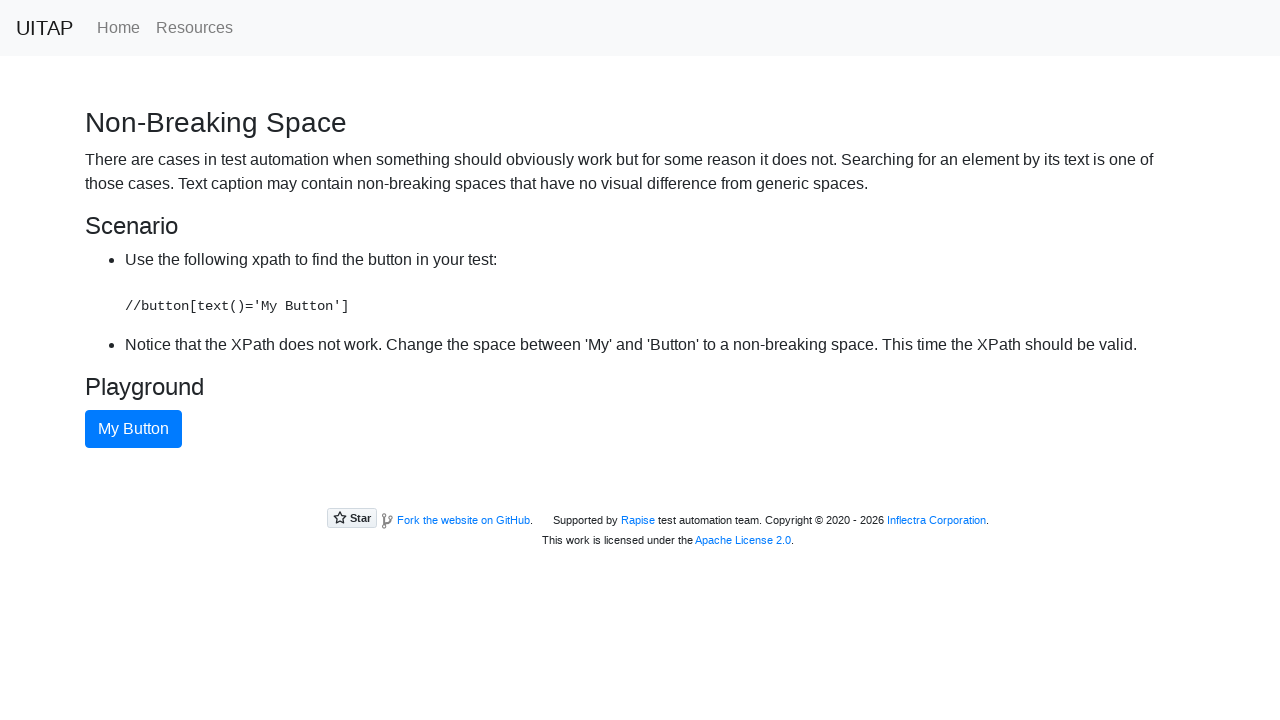

Successfully clicked button using XPath with non-breaking space handling at (134, 429) on xpath=//button[contains(normalize-space(translate(., '  ', ' ')), 'My')]
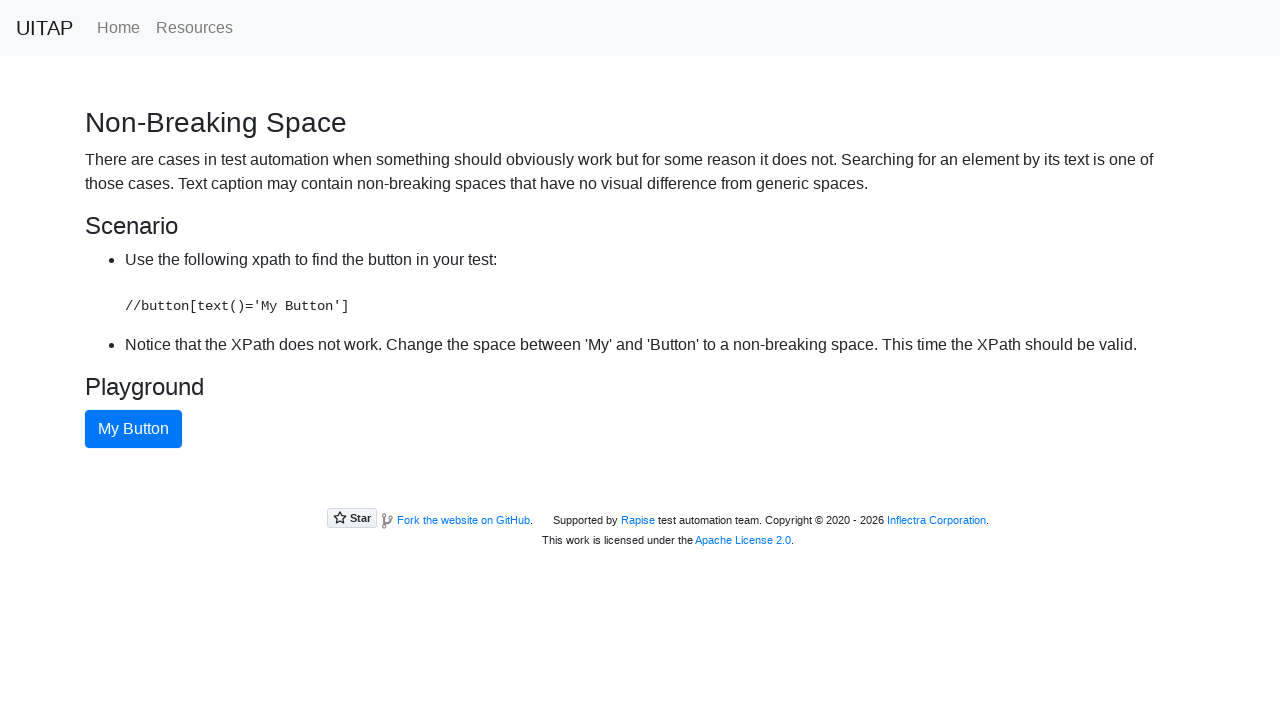

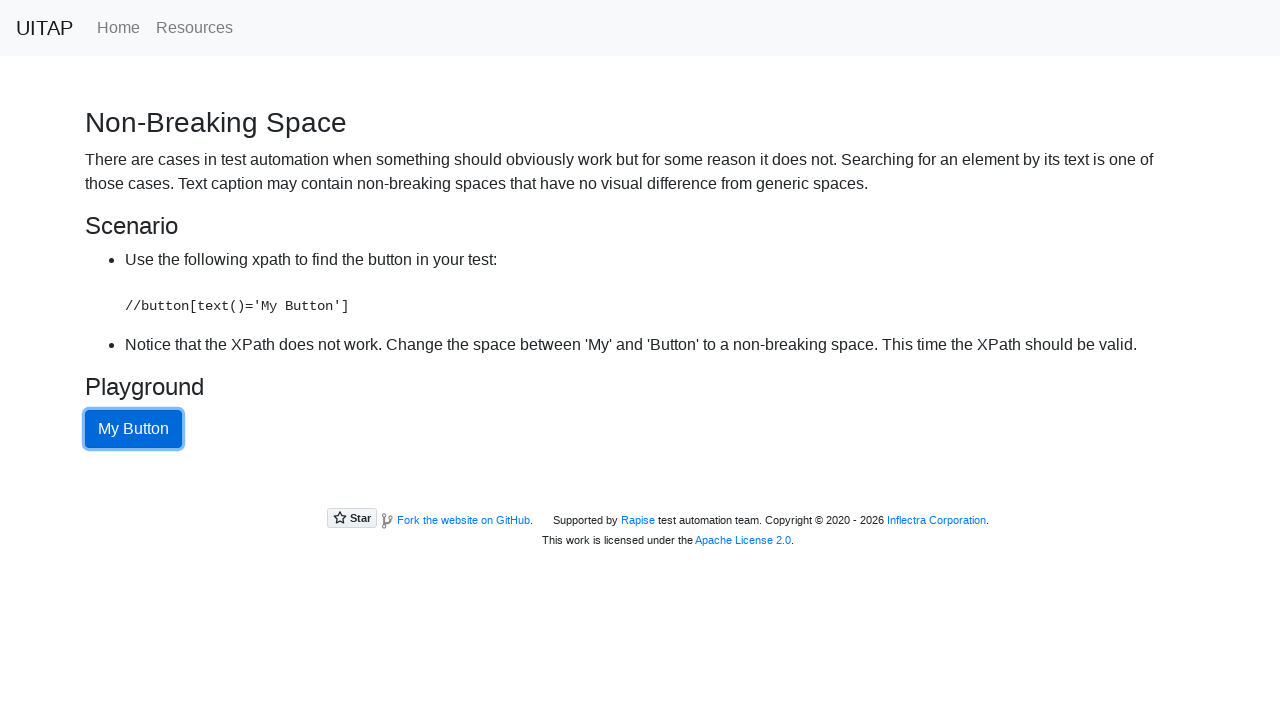